Tests keyboard actions including filling a text field, selecting all text with Ctrl+A, copying with Ctrl+C, tabbing to the next field, and pasting with Ctrl+V

Starting URL: https://gotranscript.com/text-compare

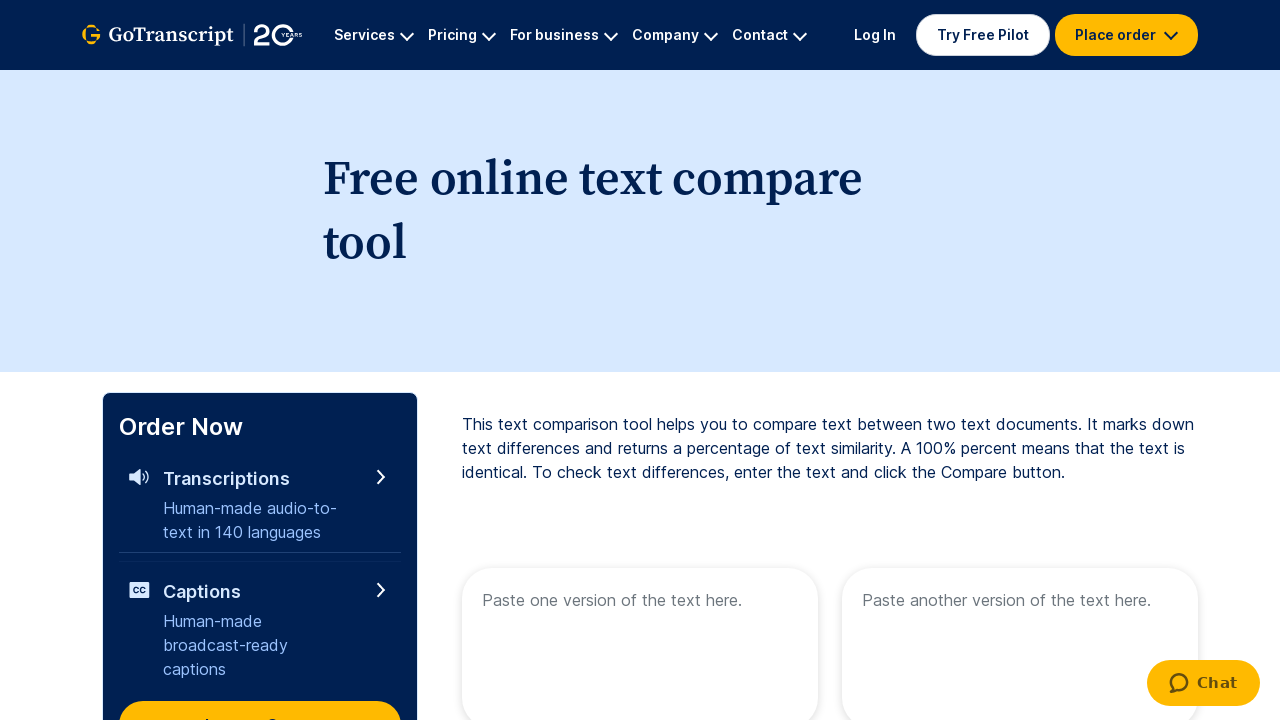

Filled first text area with 'Welcome to Automation' on [name="text1"]
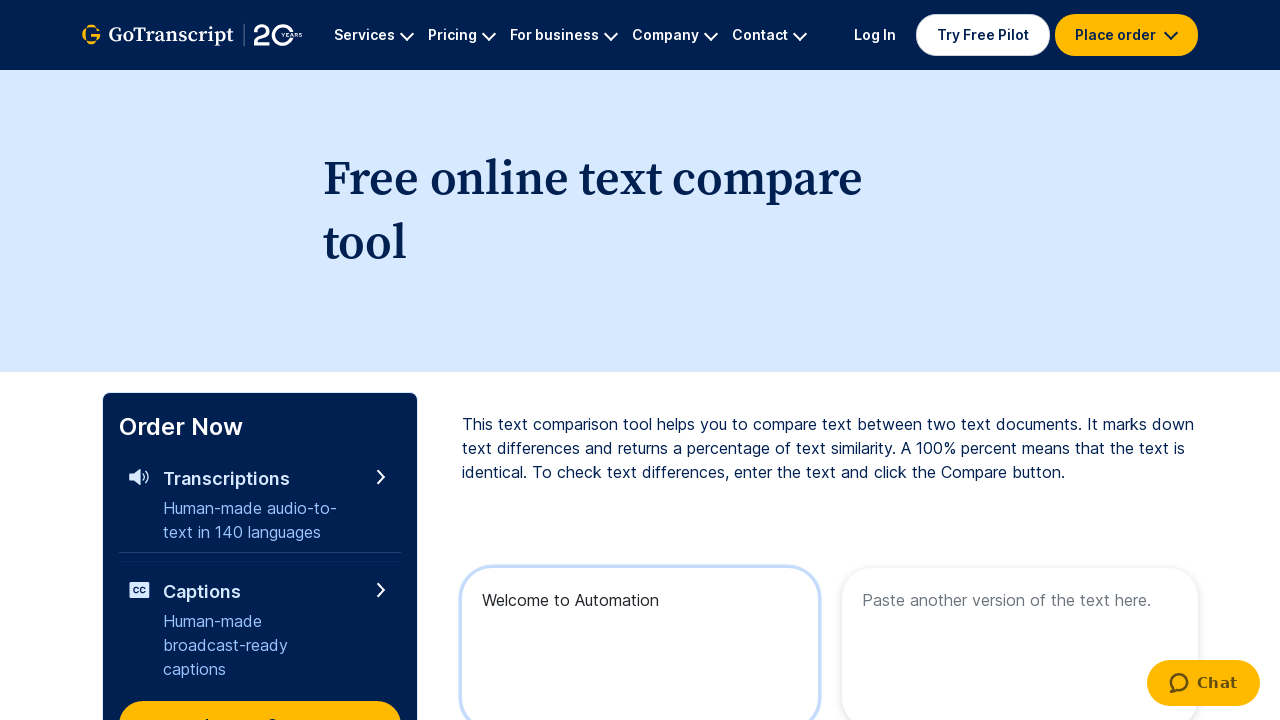

Selected all text in first field with Ctrl+A
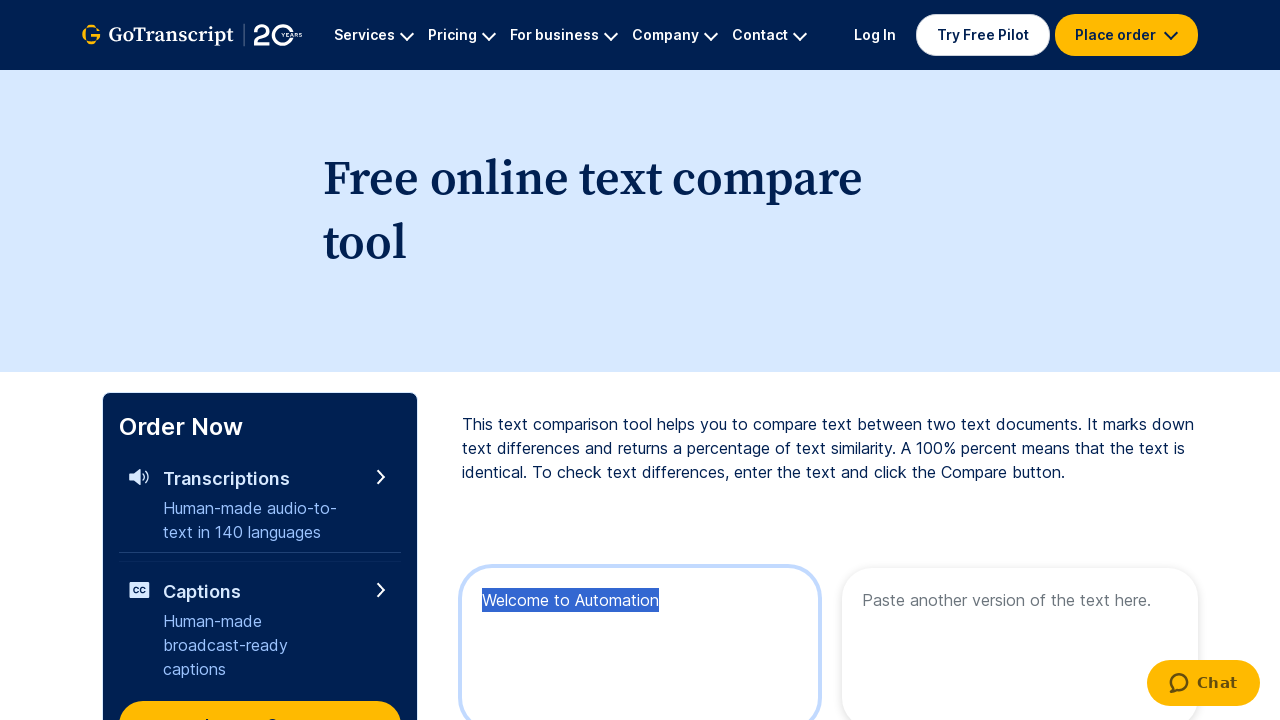

Copied selected text with Ctrl+C
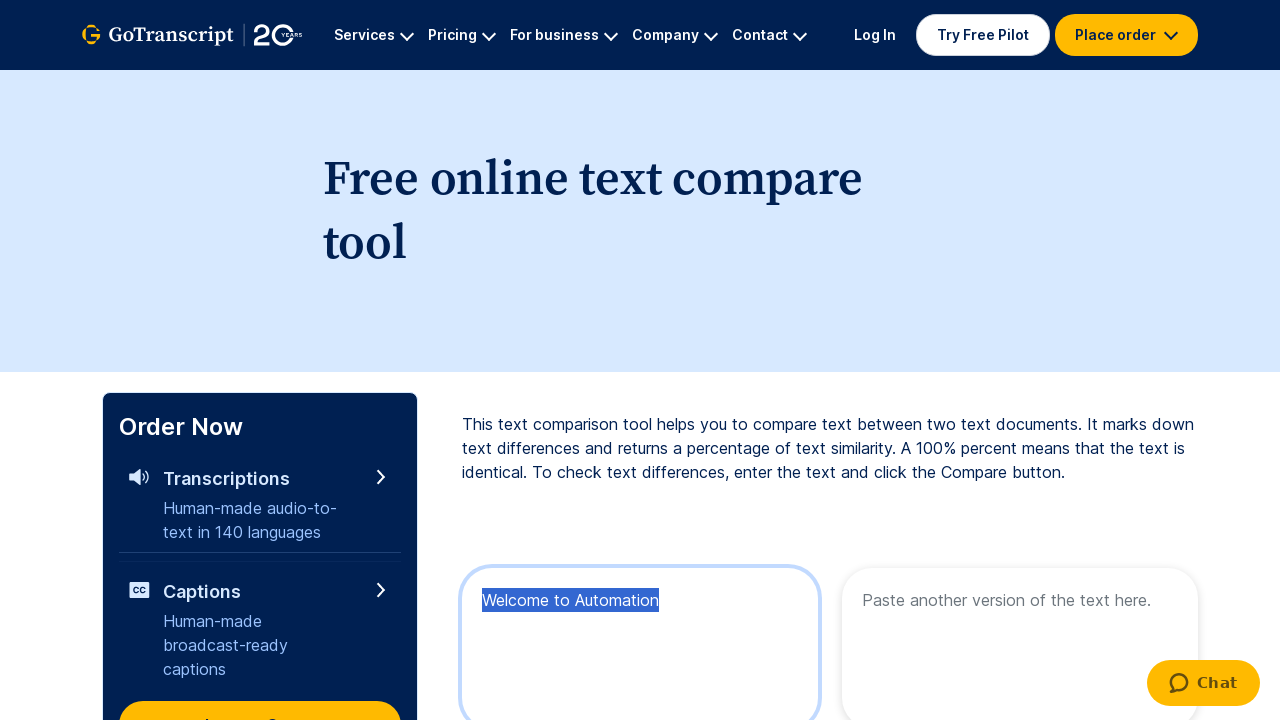

Pressed Tab key down
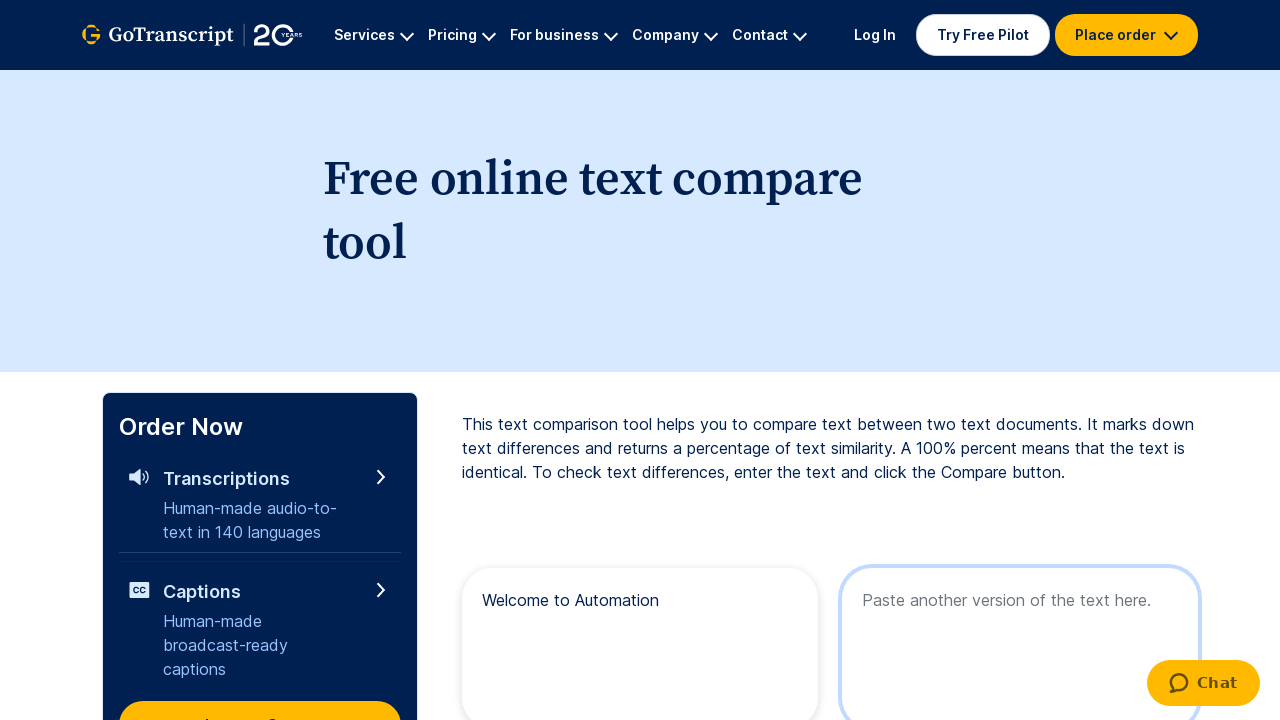

Released Tab key, moved to next field
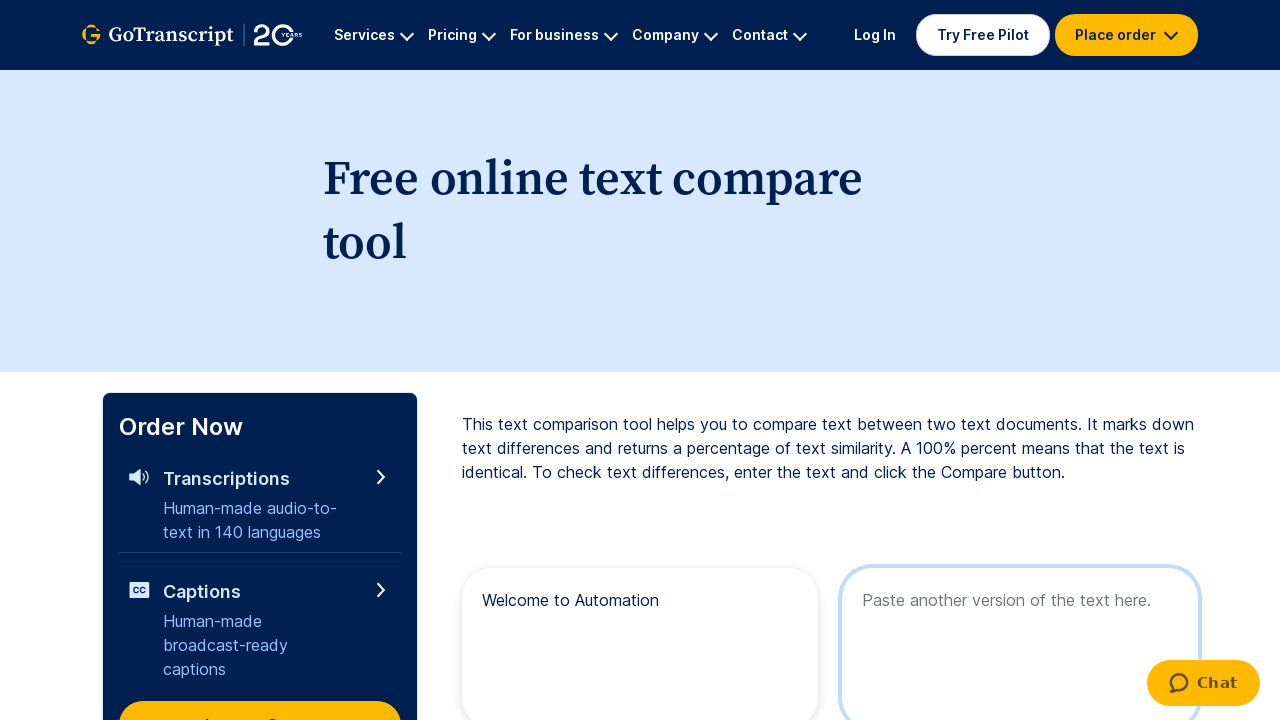

Pasted copied text with Ctrl+V in second field
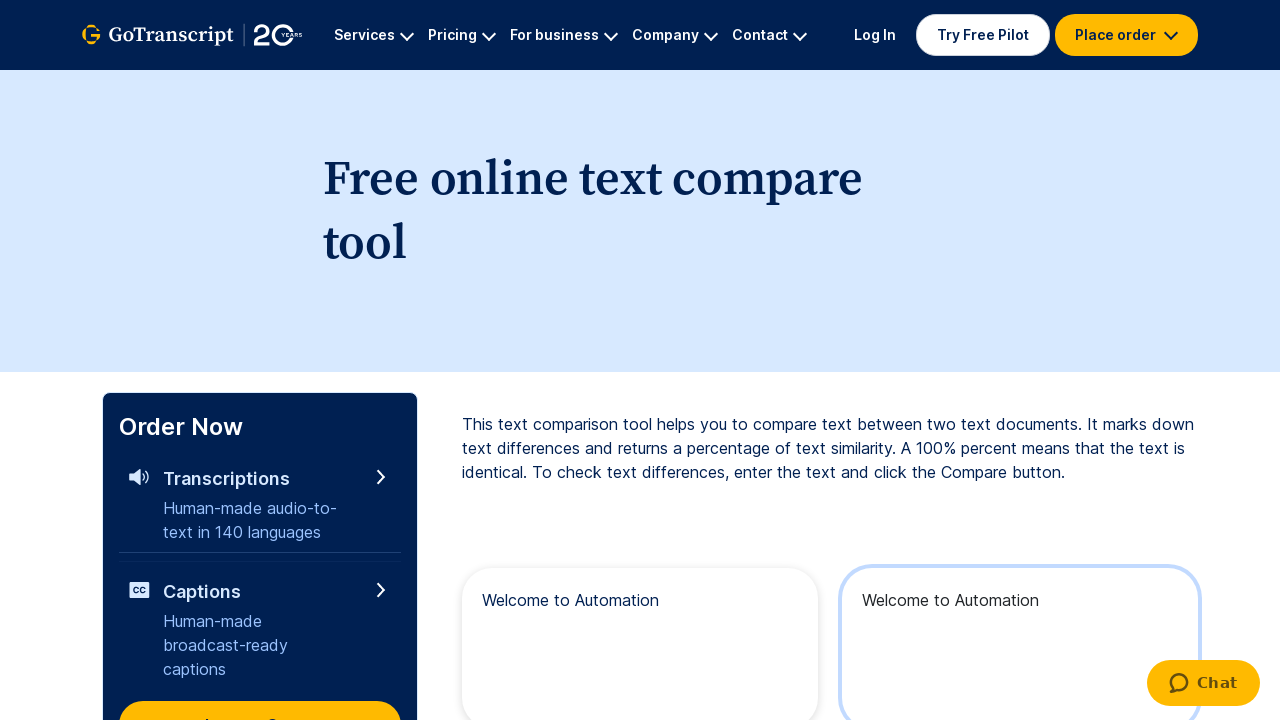

Waited 2 seconds for actions to complete
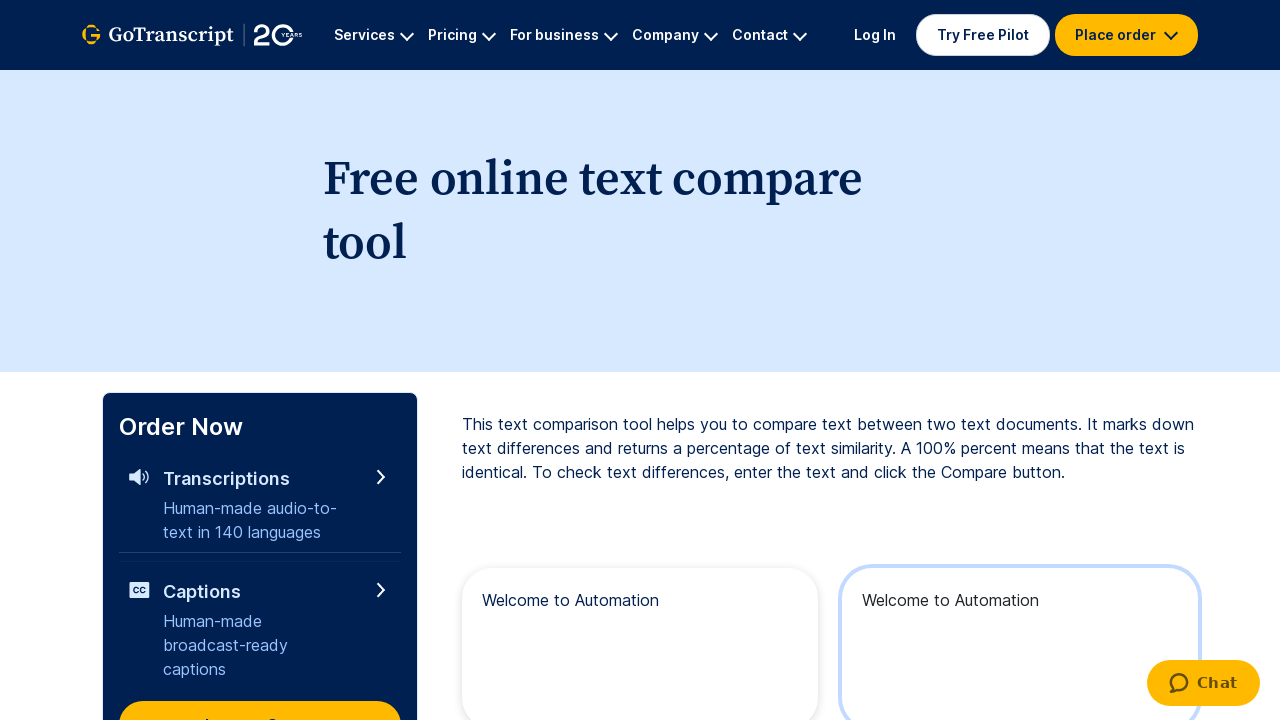

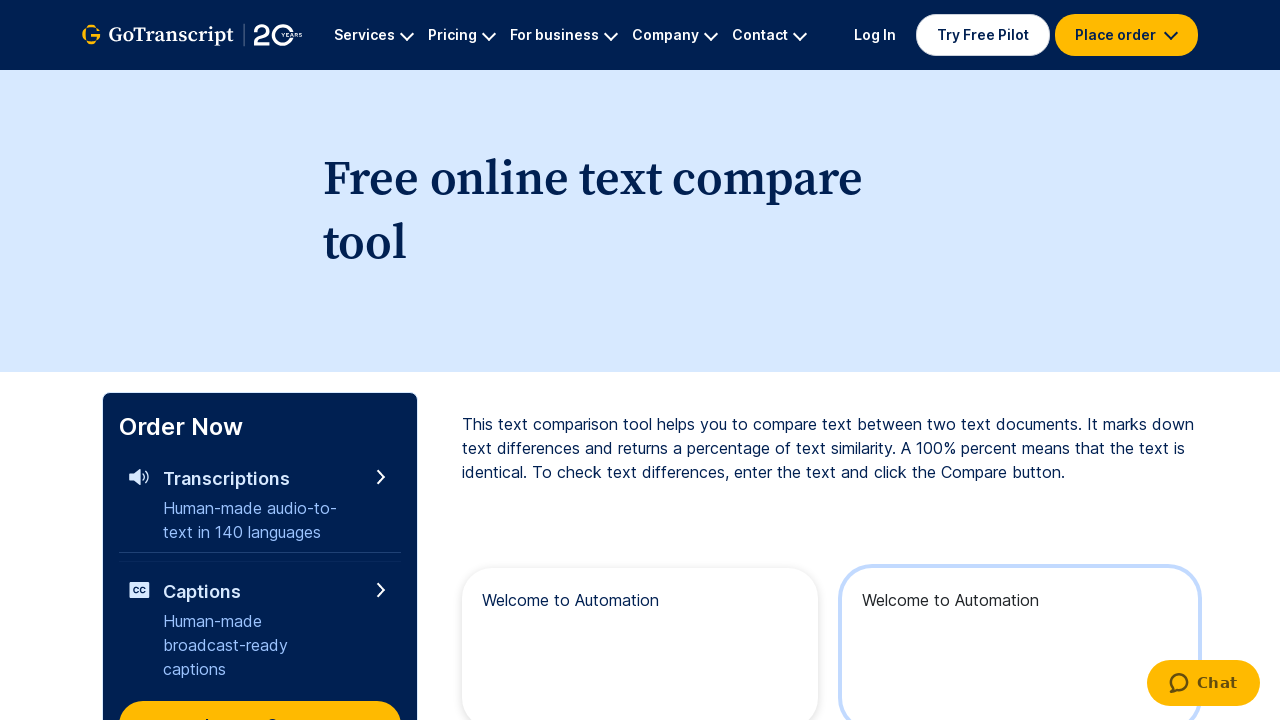